Verifies that the second button's value equals "this is Also a Button" when compared case-insensitively

Starting URL: https://kristinek.github.io/site/examples/locators

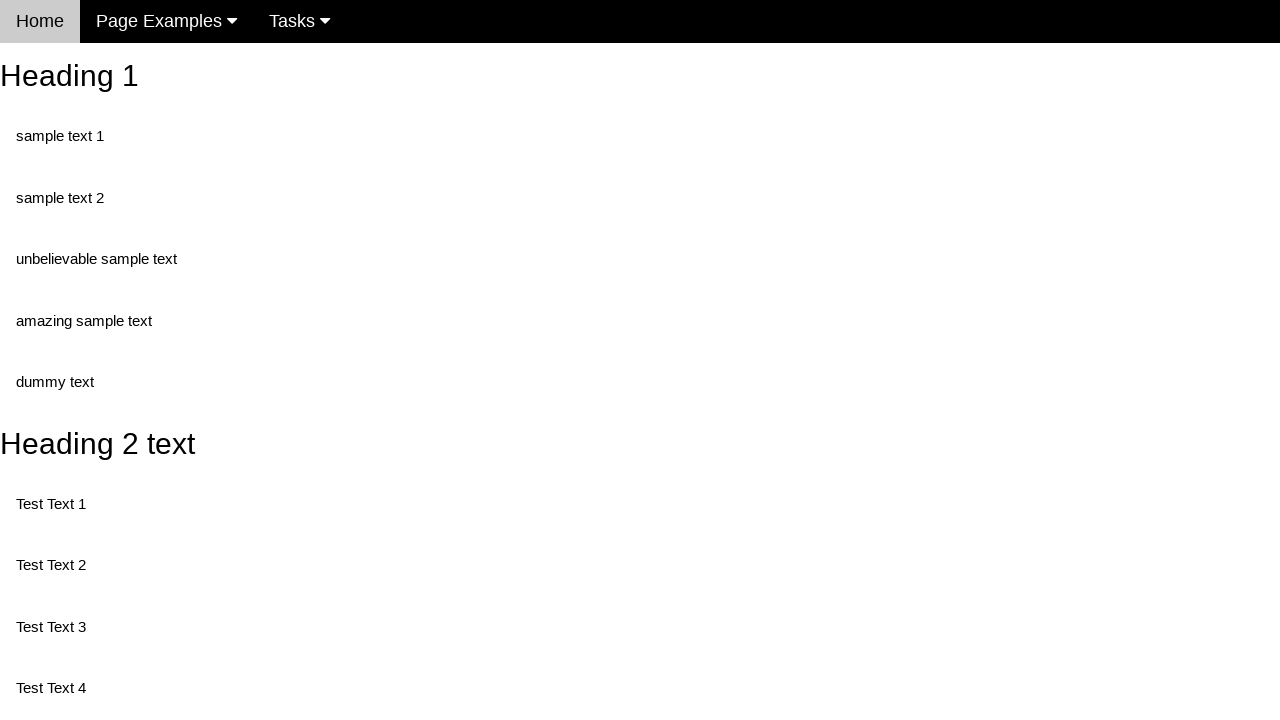

Navigated to locators example page
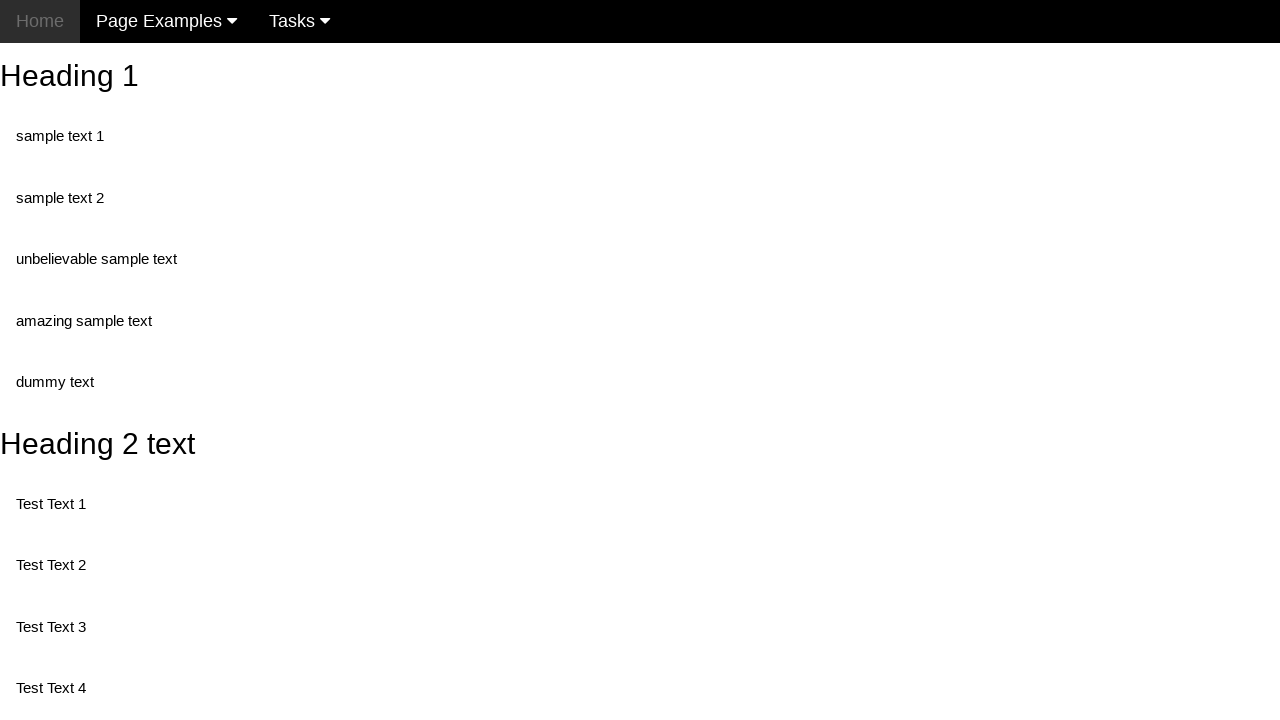

Button element loaded and is visible
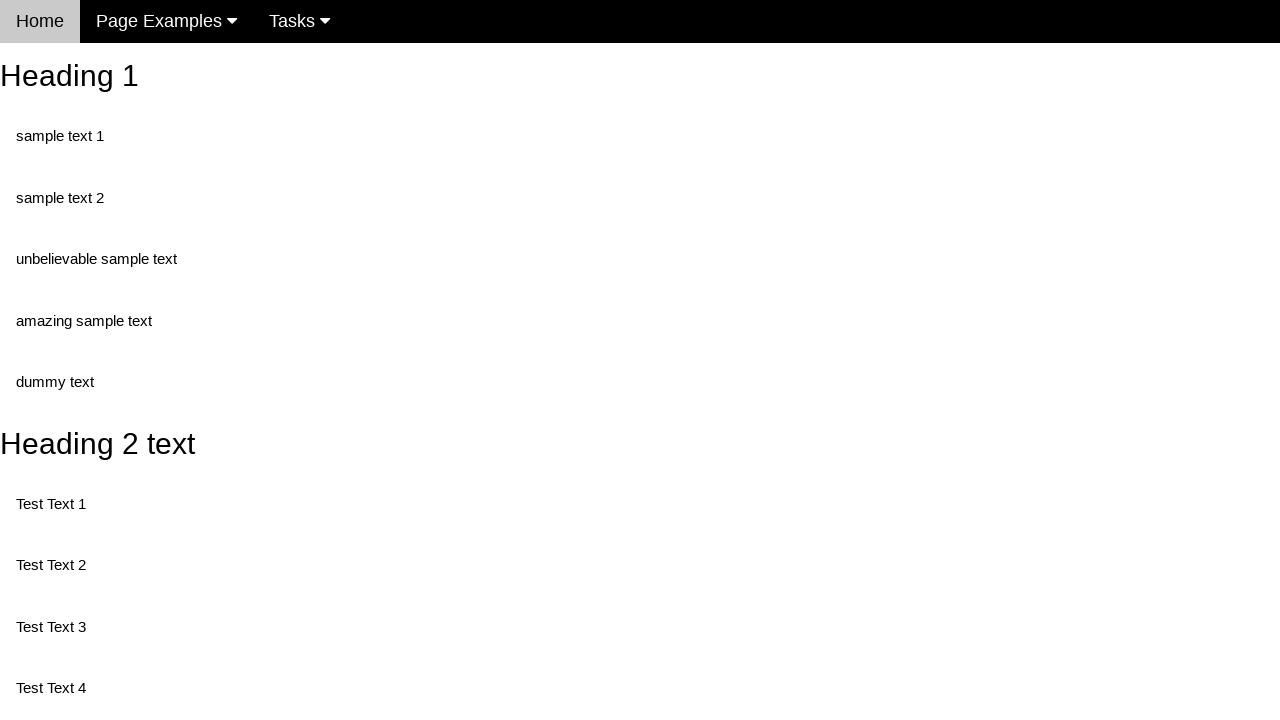

Retrieved button value attribute
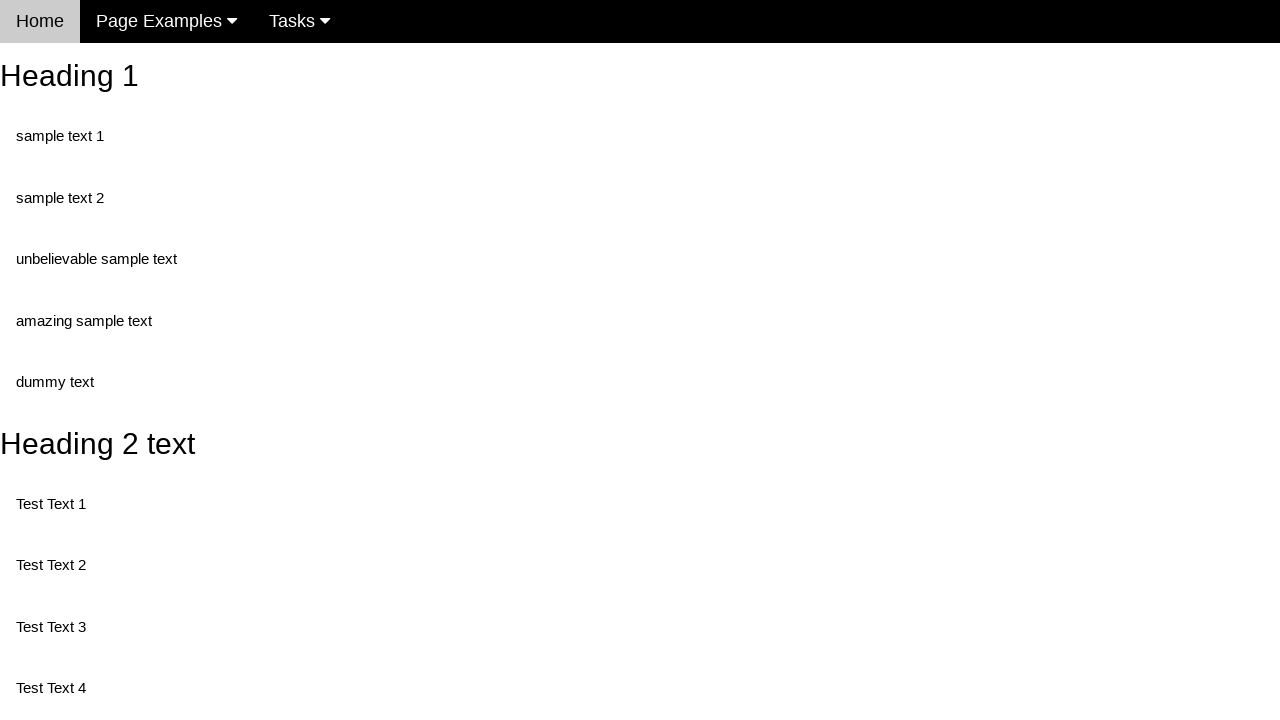

Verified second button's value equals 'this is Also a Button' (case-insensitive)
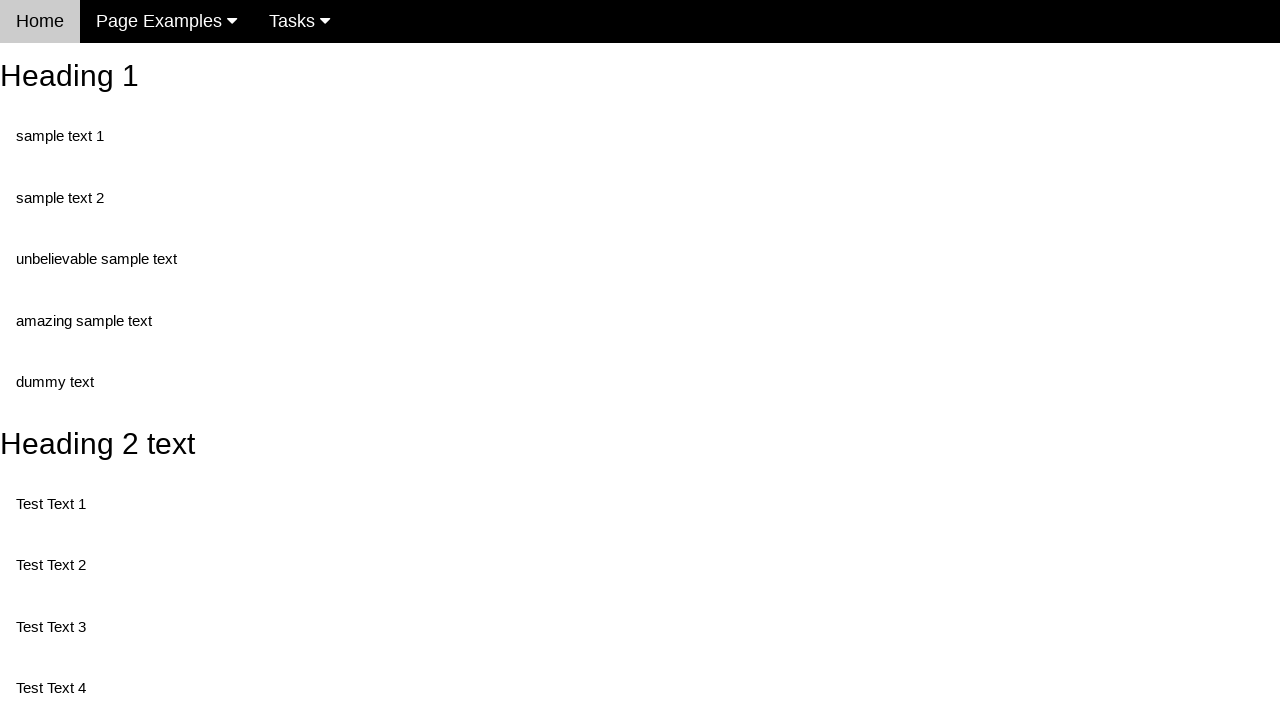

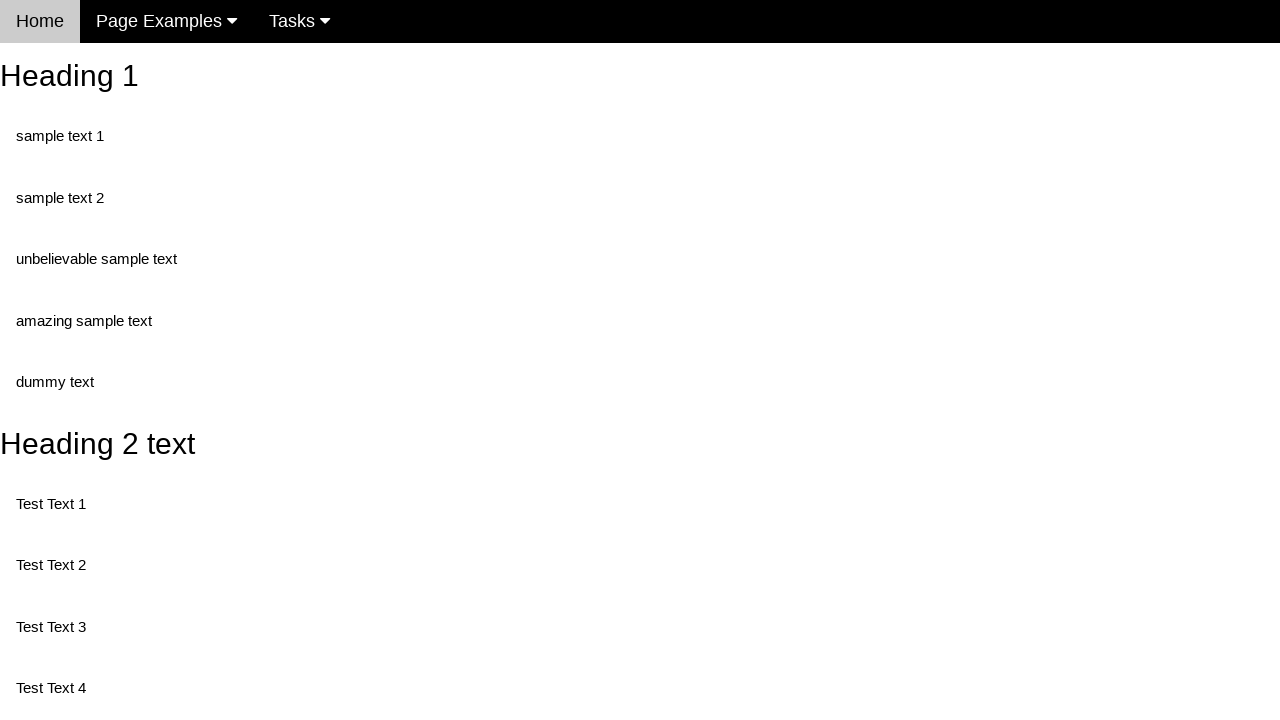